Tests JavaScript alert popup functionality by clicking a button that triggers an alert and then accepting/dismissing the alert dialog

Starting URL: https://demoqa.com/alerts

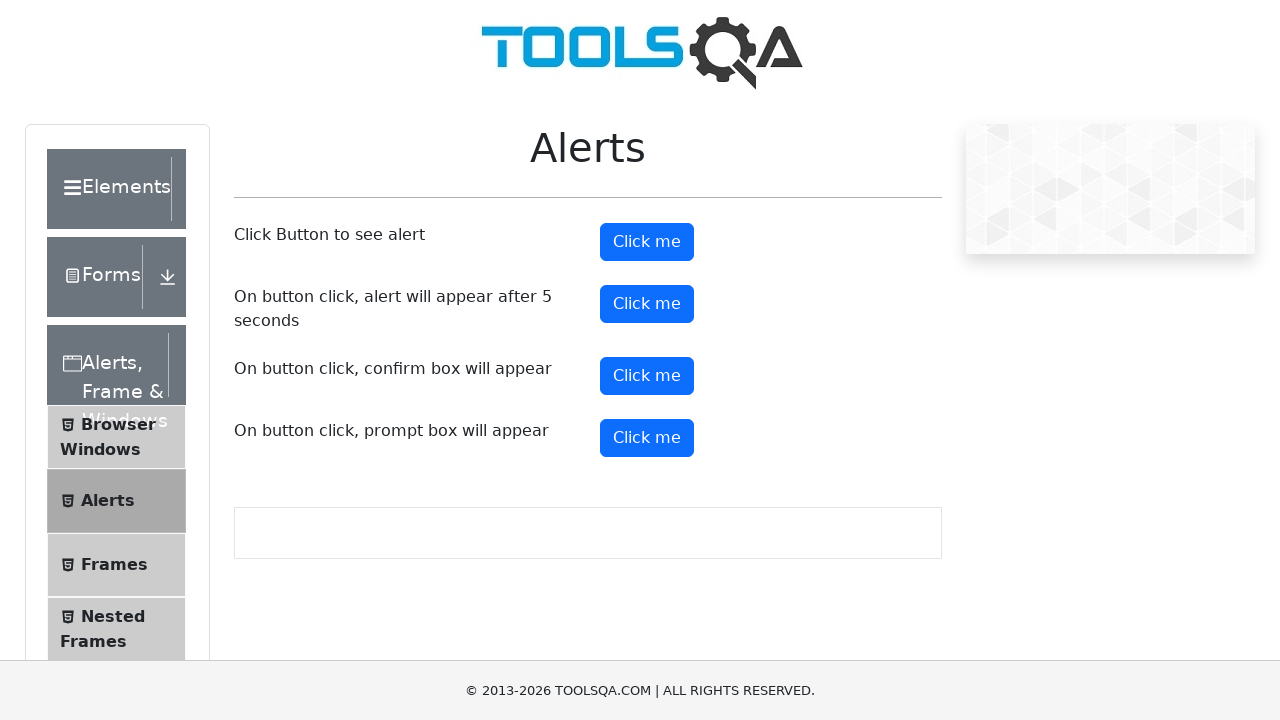

Clicked button to trigger JavaScript alert at (647, 242) on #alertButton
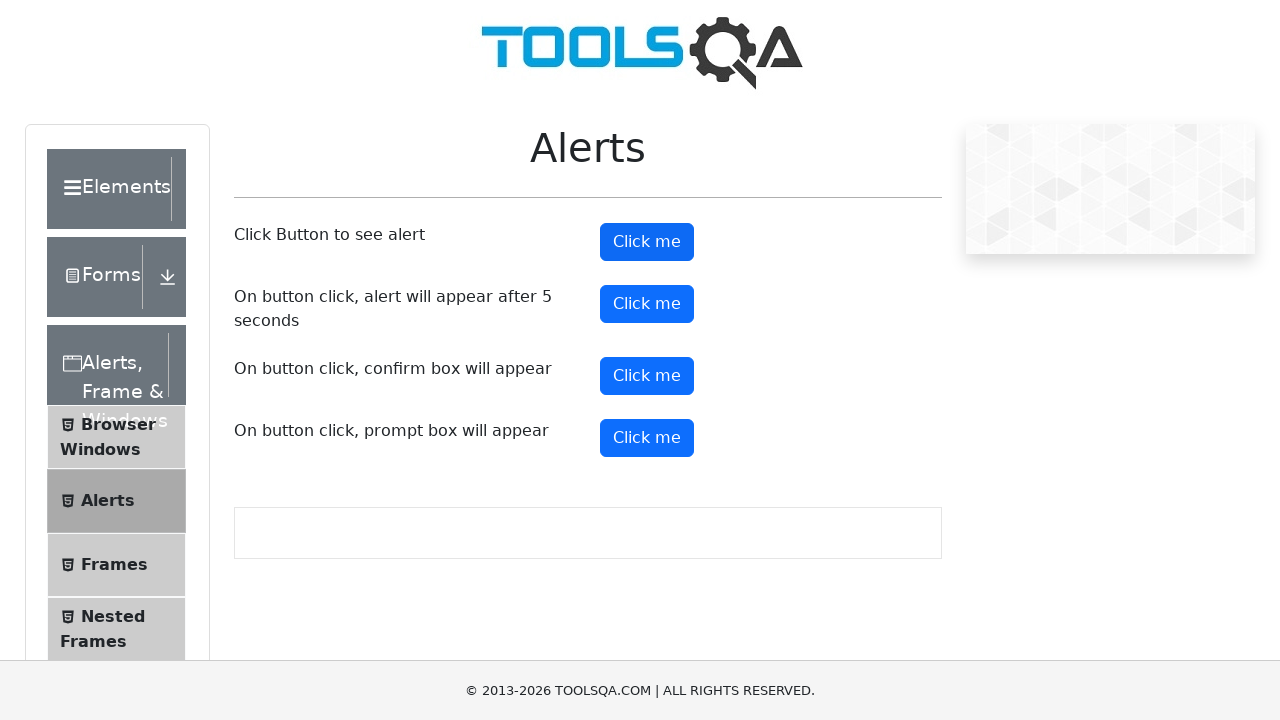

Set up dialog handler to accept alert
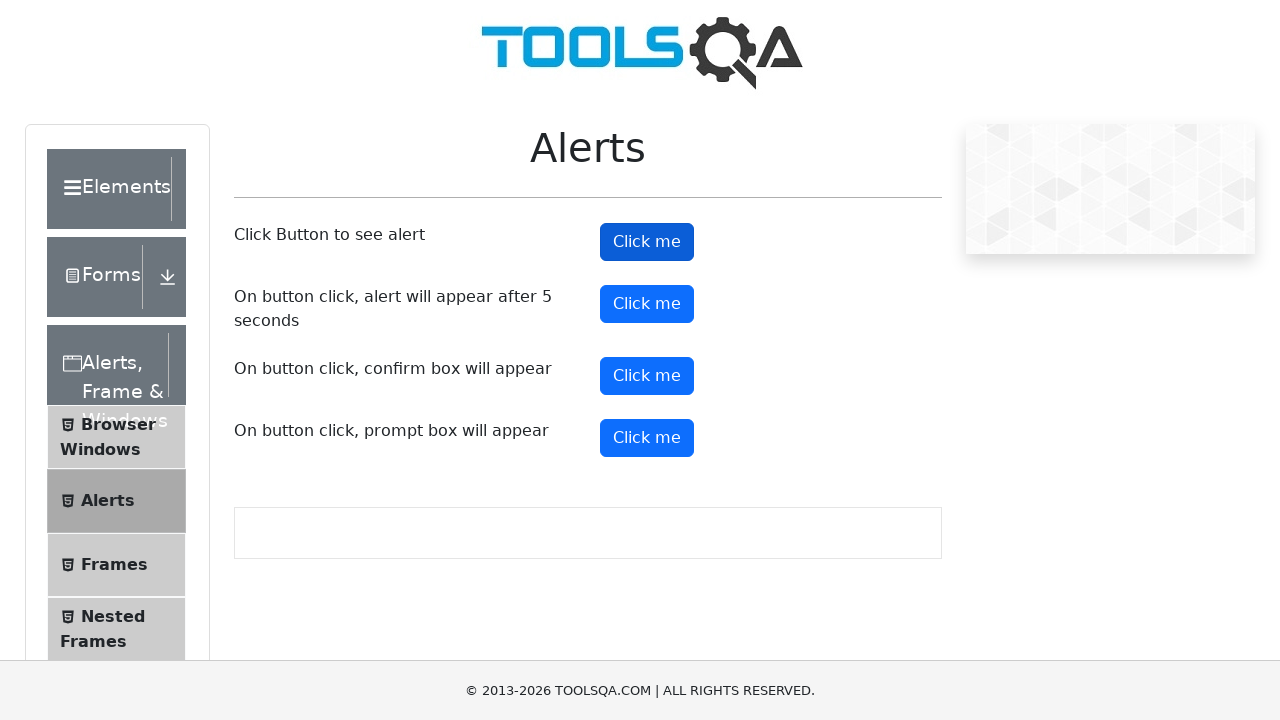

Waited for alert interaction to complete
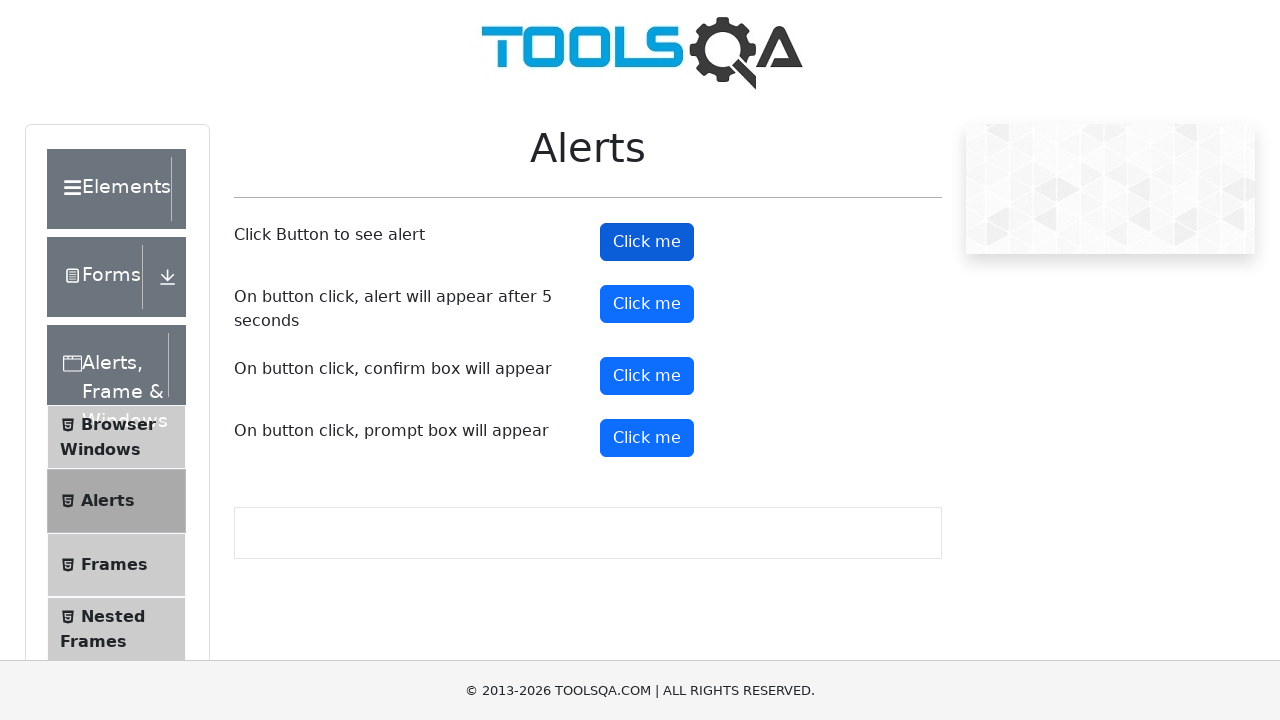

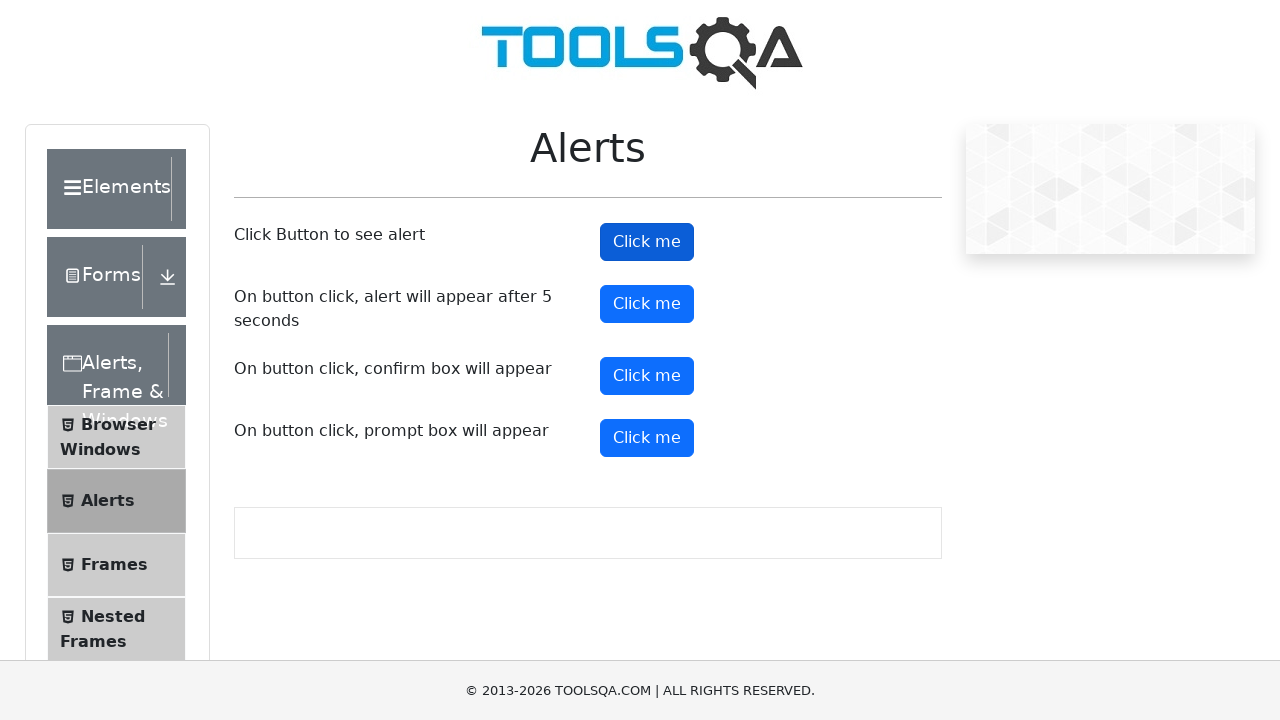